Navigates to the BookCart homepage and waits for the page to load

Starting URL: https://bookcart.azurewebsites.net/

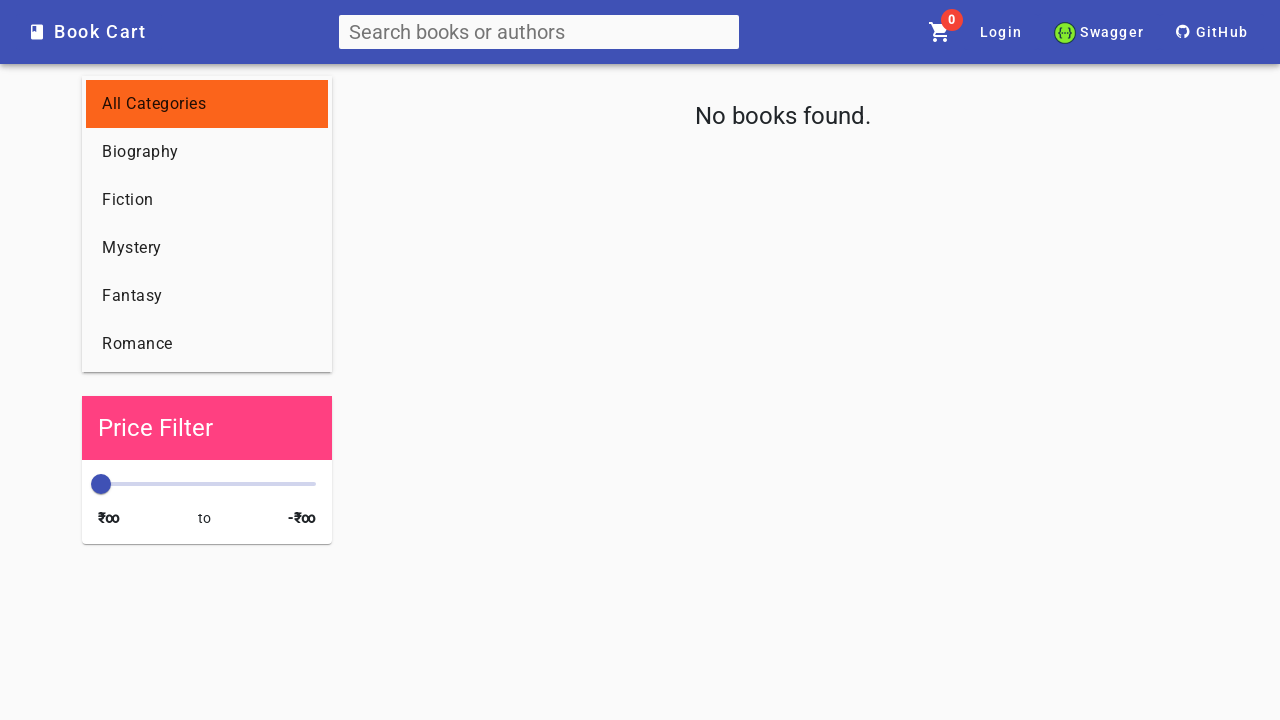

Navigated to BookCart homepage
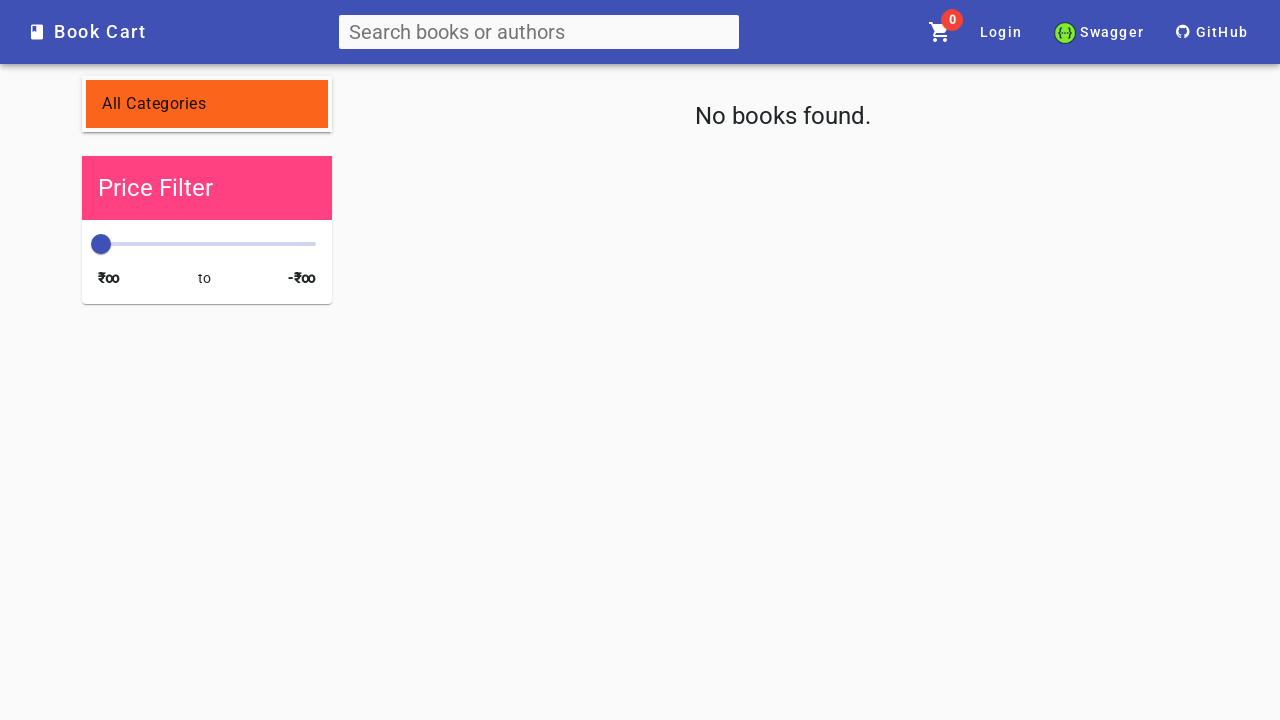

Page fully loaded - network idle state reached
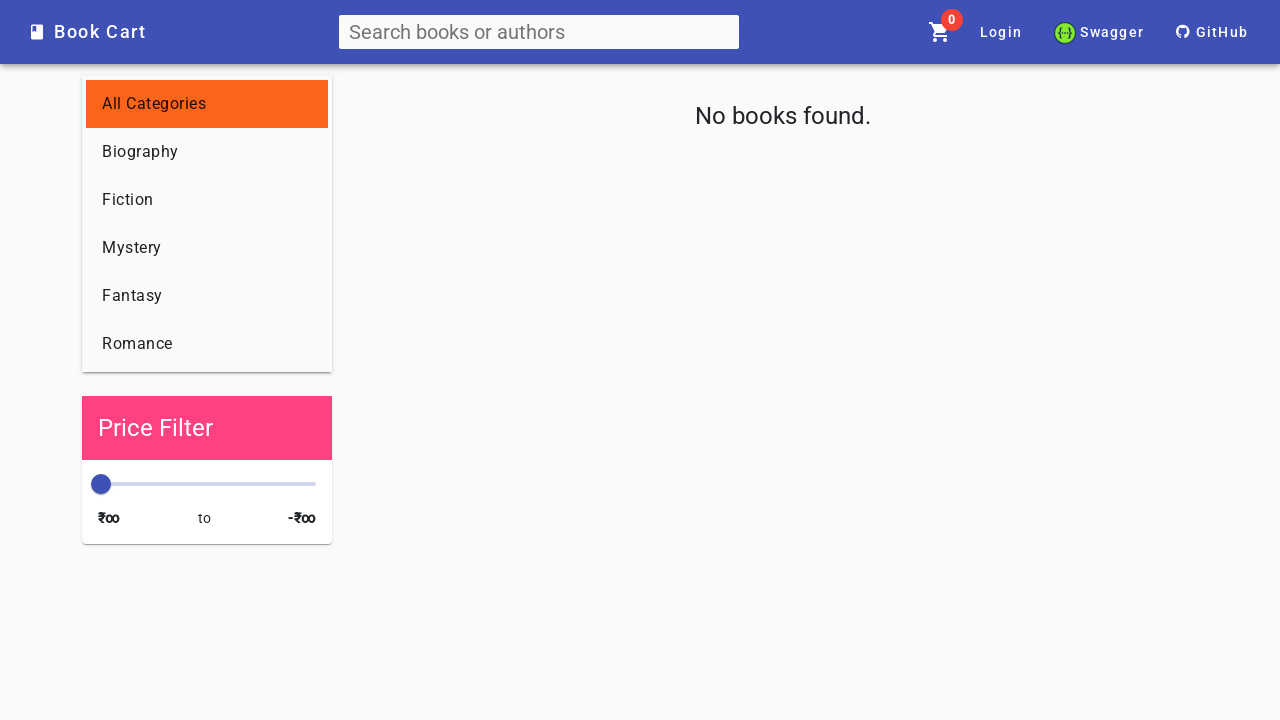

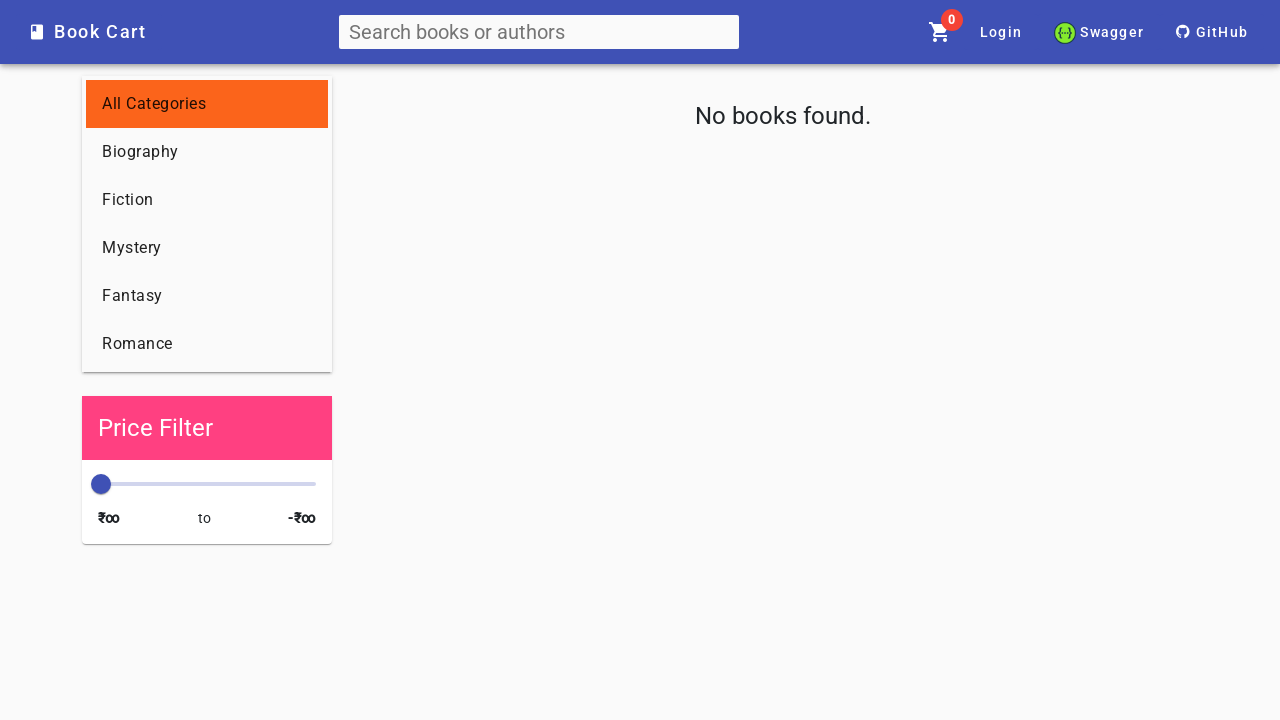